Tests the forgot password functionality by filling in an email address and submitting the form to retrieve password

Starting URL: http://the-internet.herokuapp.com/forgot_password

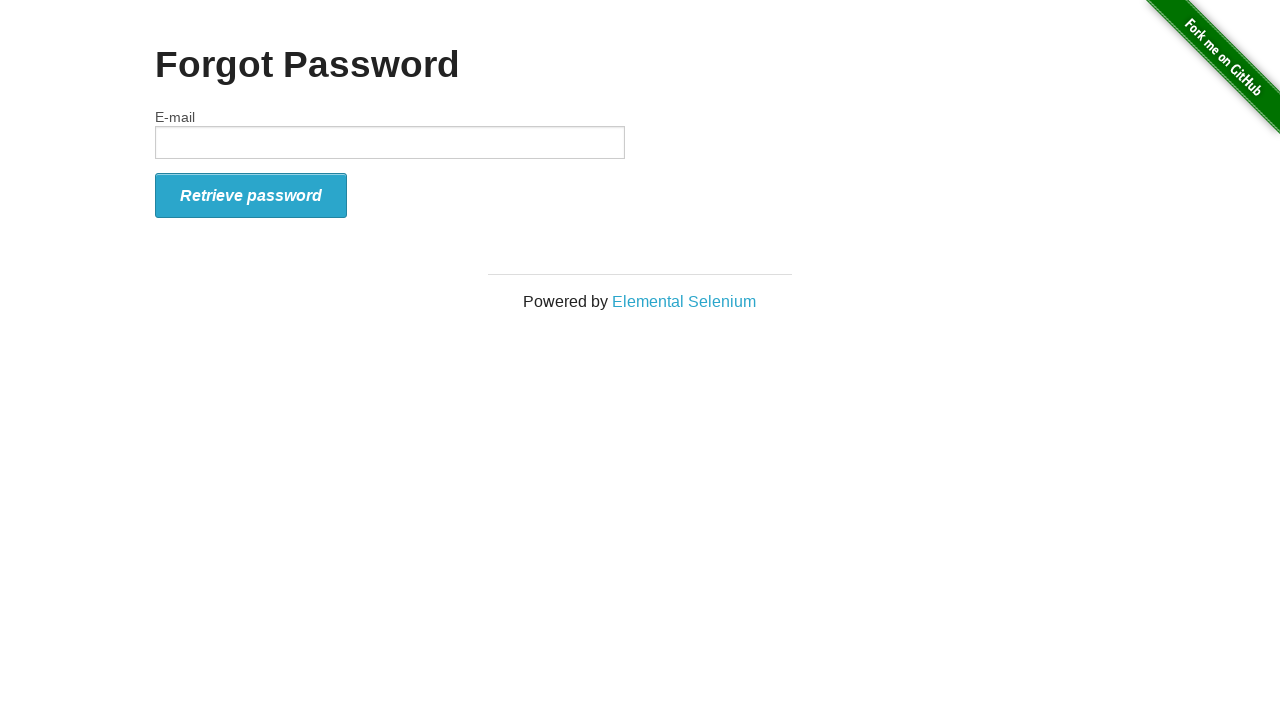

Filled email field with 'test@test.com' on #email
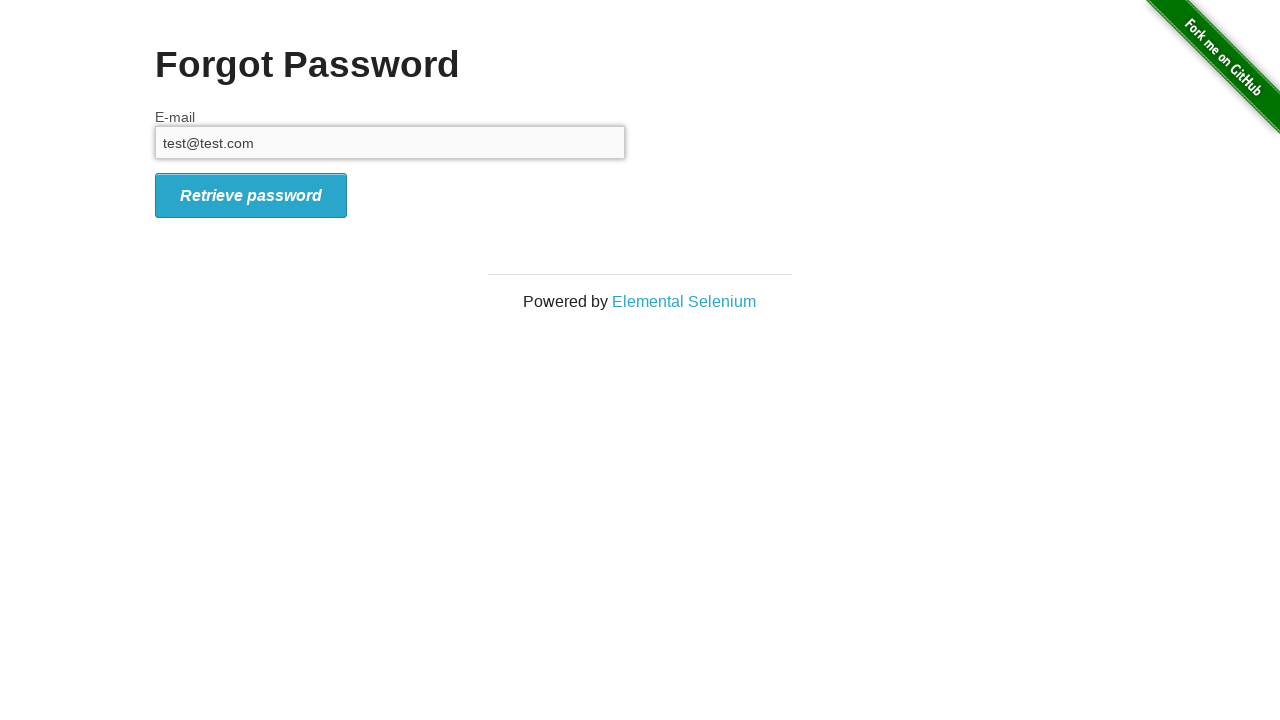

Pressed Enter to submit the forgot password form on #email
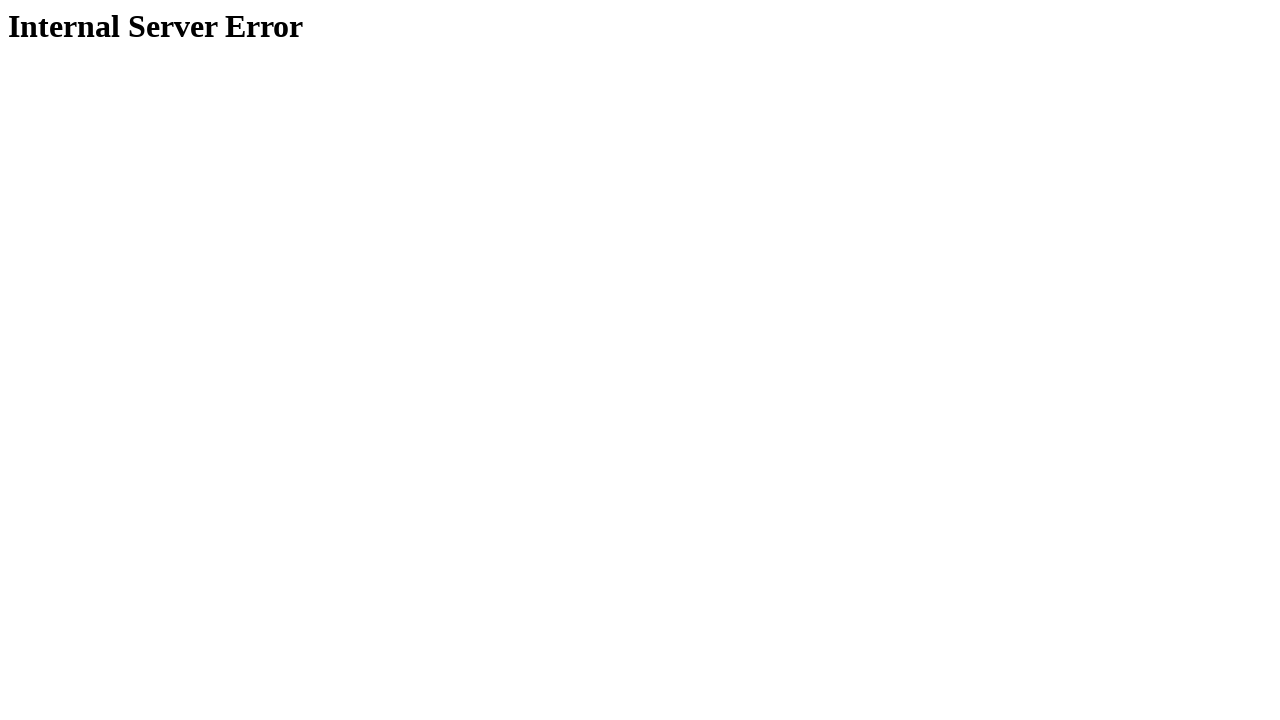

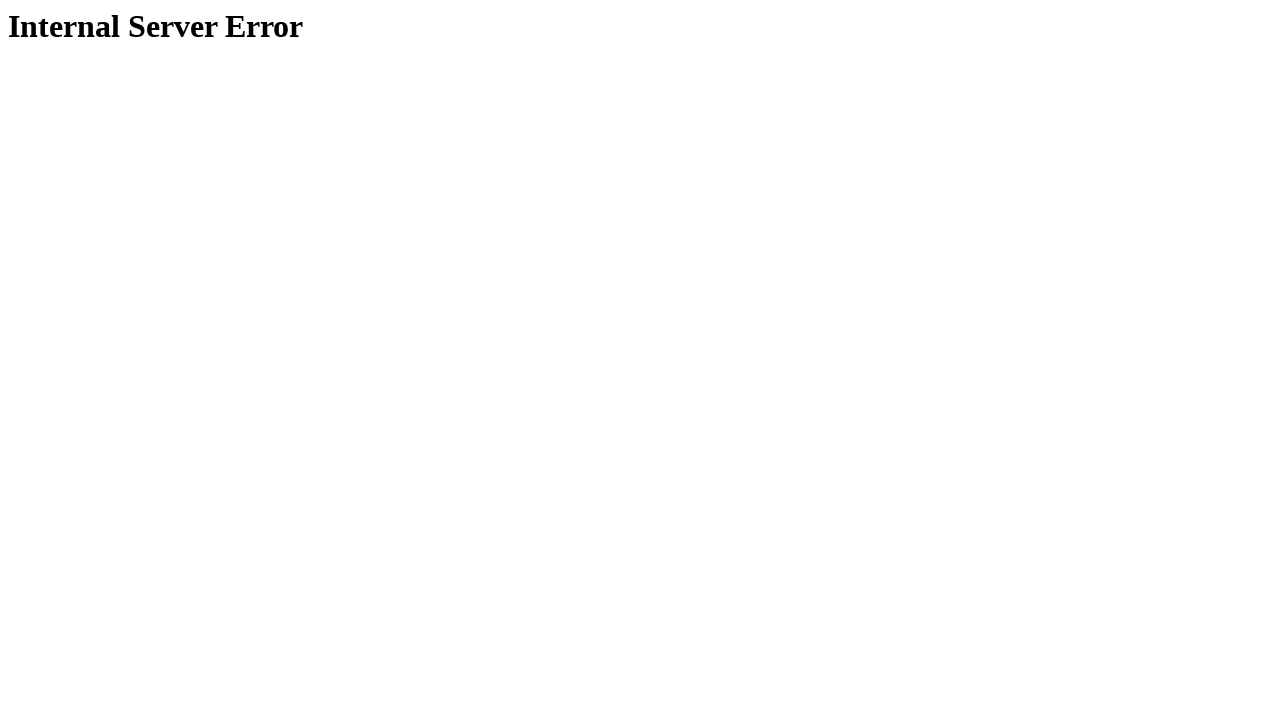